Tests keyboard actions by pressing the SPACE key and verifying the result

Starting URL: https://practice.cydeo.com/key_presses

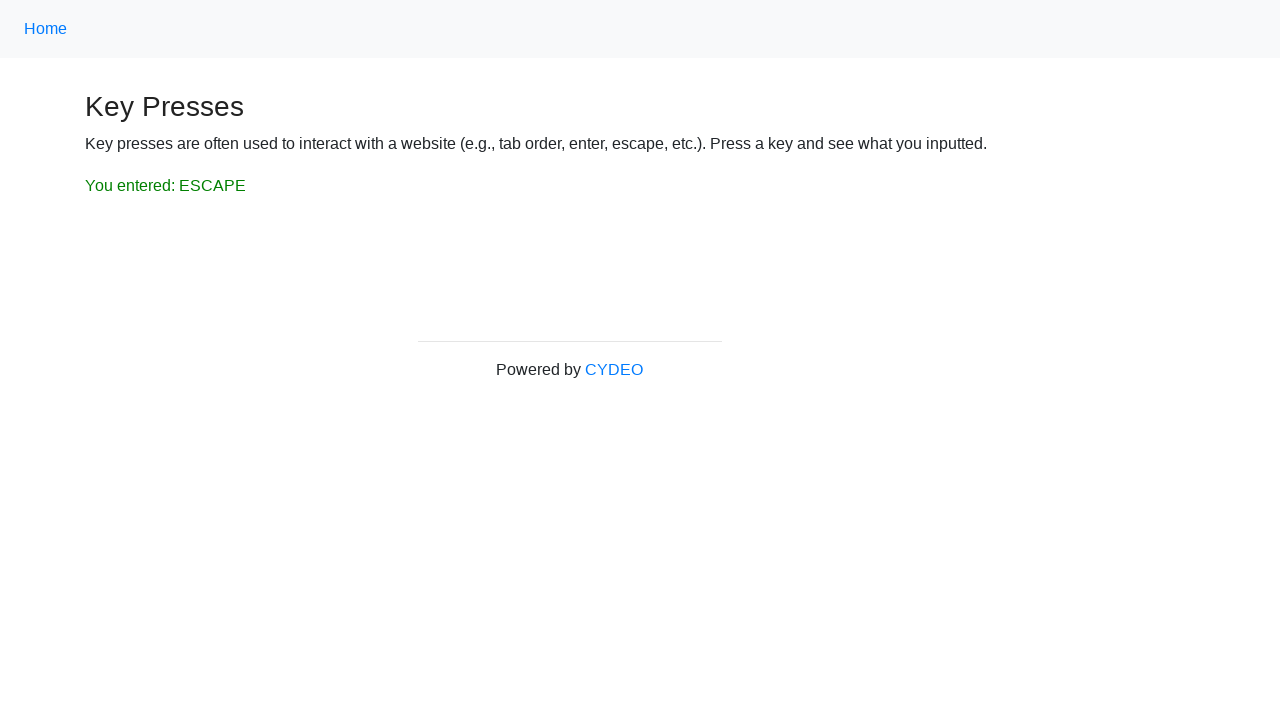

Navigated to key presses practice page
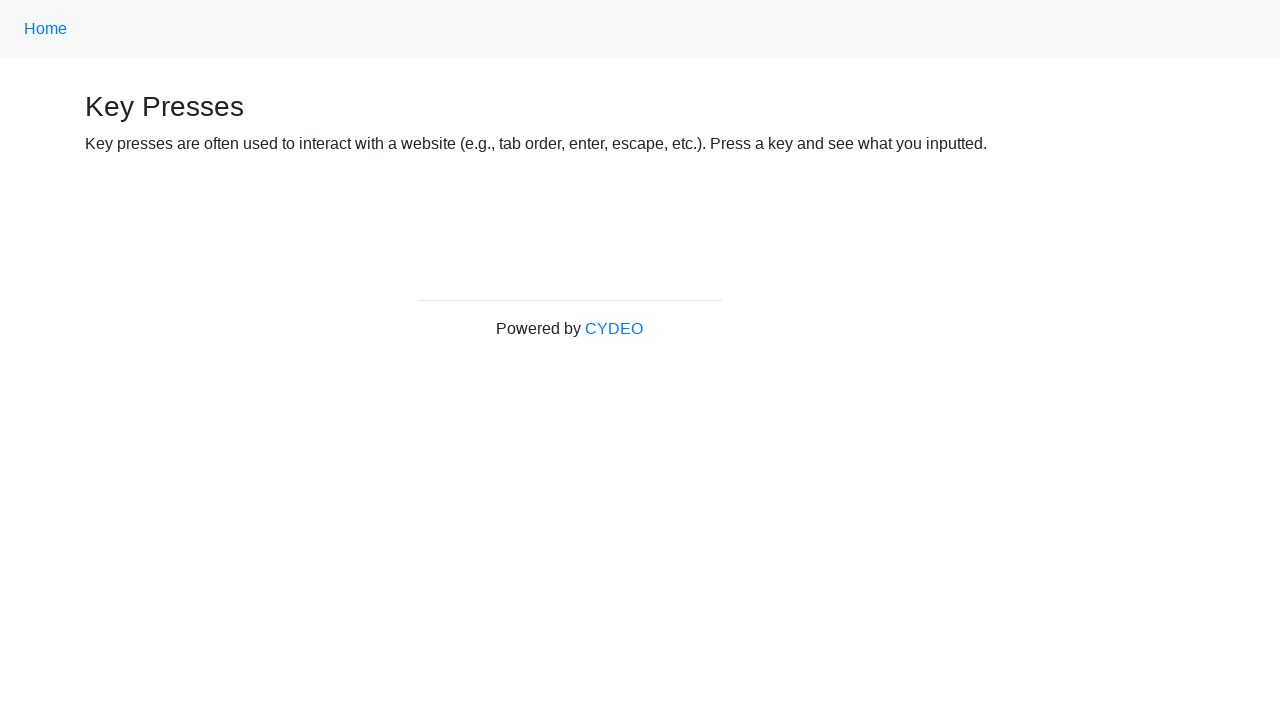

Pressed SPACE key
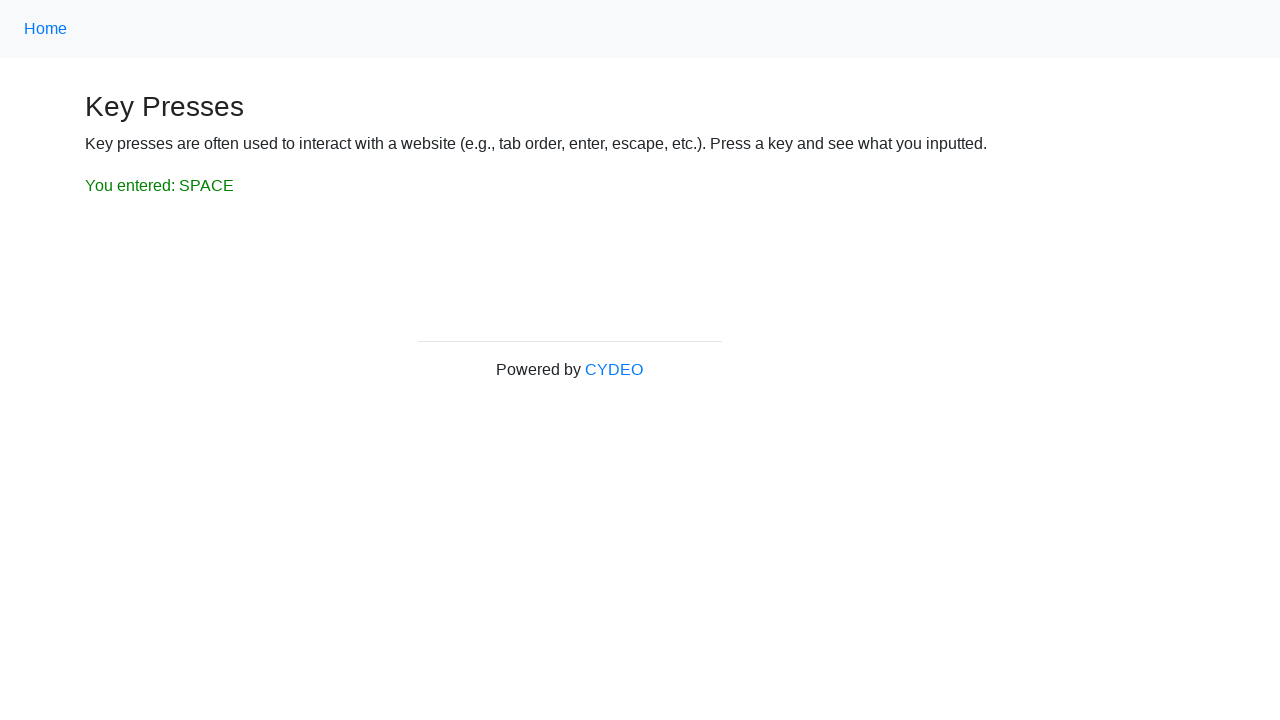

Located result element
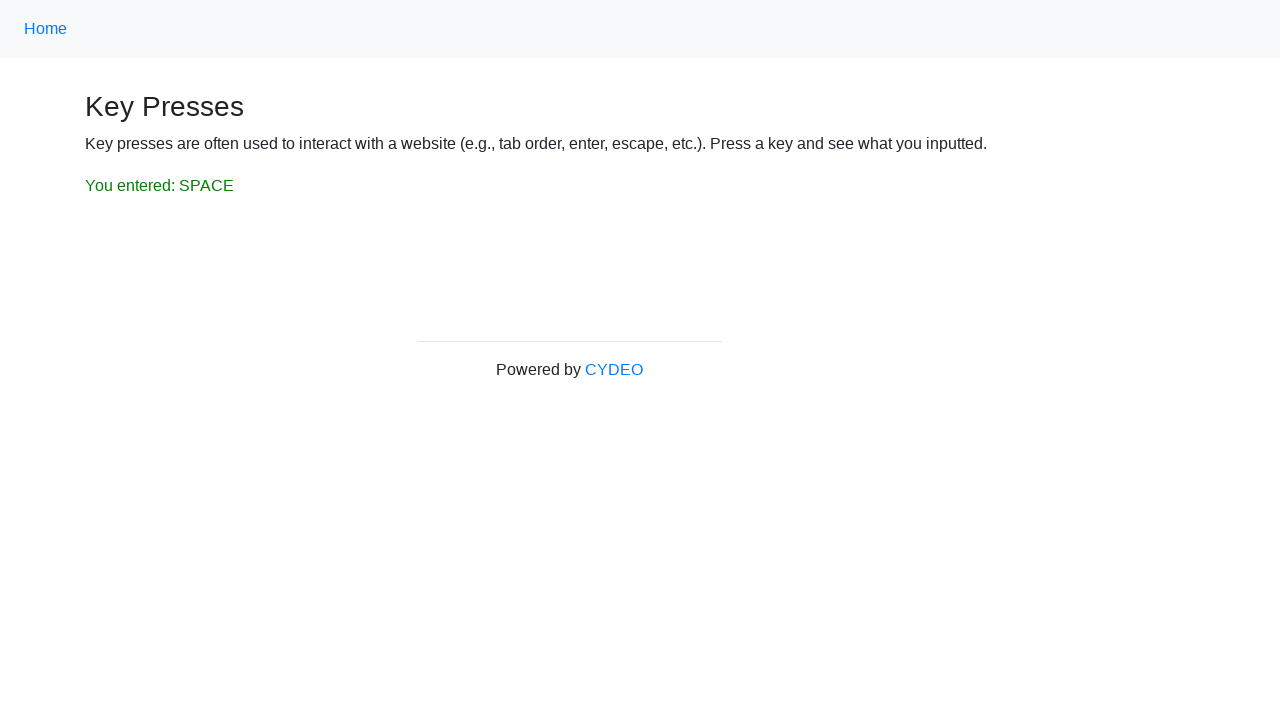

Verified that result contains 'SPACE'
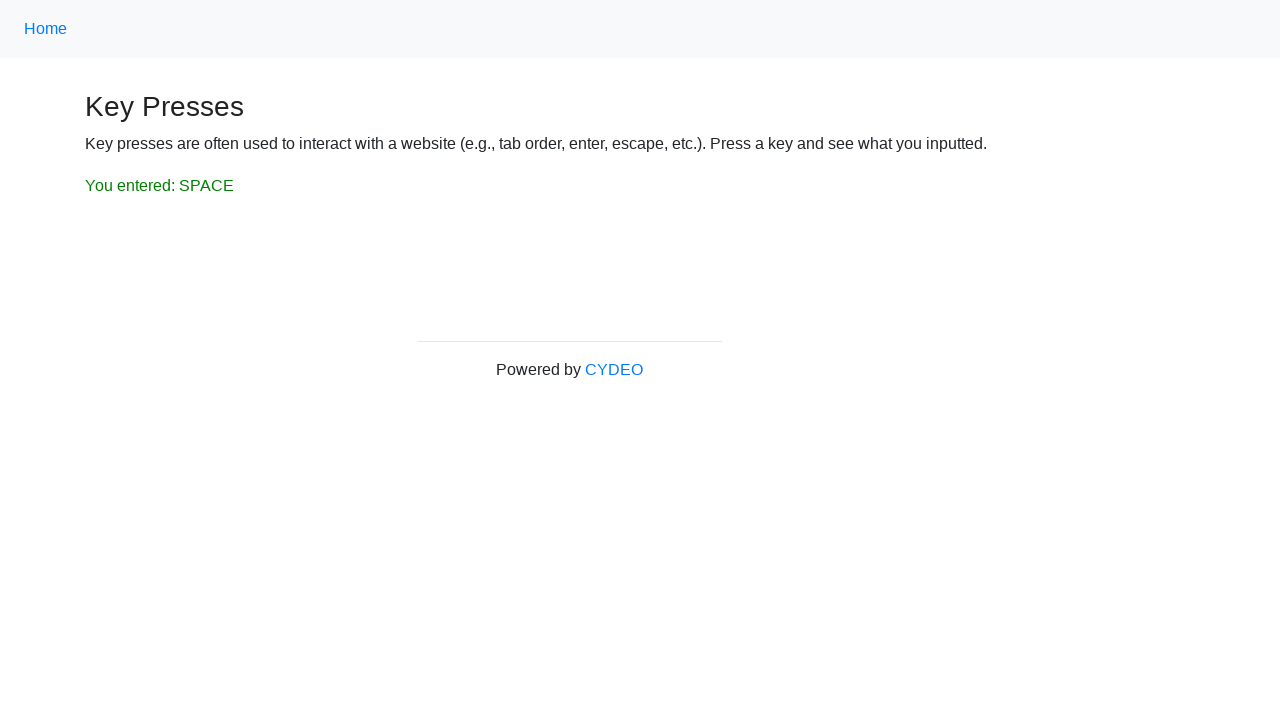

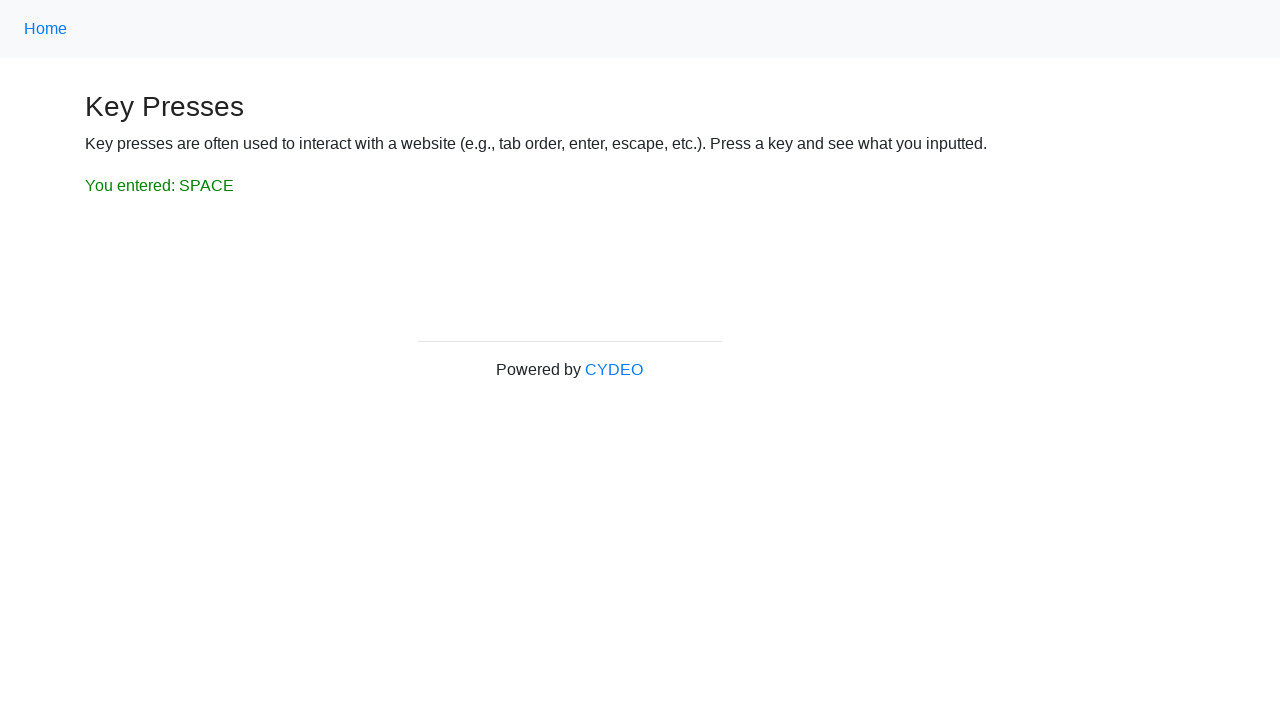